Tests multiple window handling by clicking a link to open a new window, switching to the new window, and verifying its title is "New Window"

Starting URL: https://the-internet.herokuapp.com/

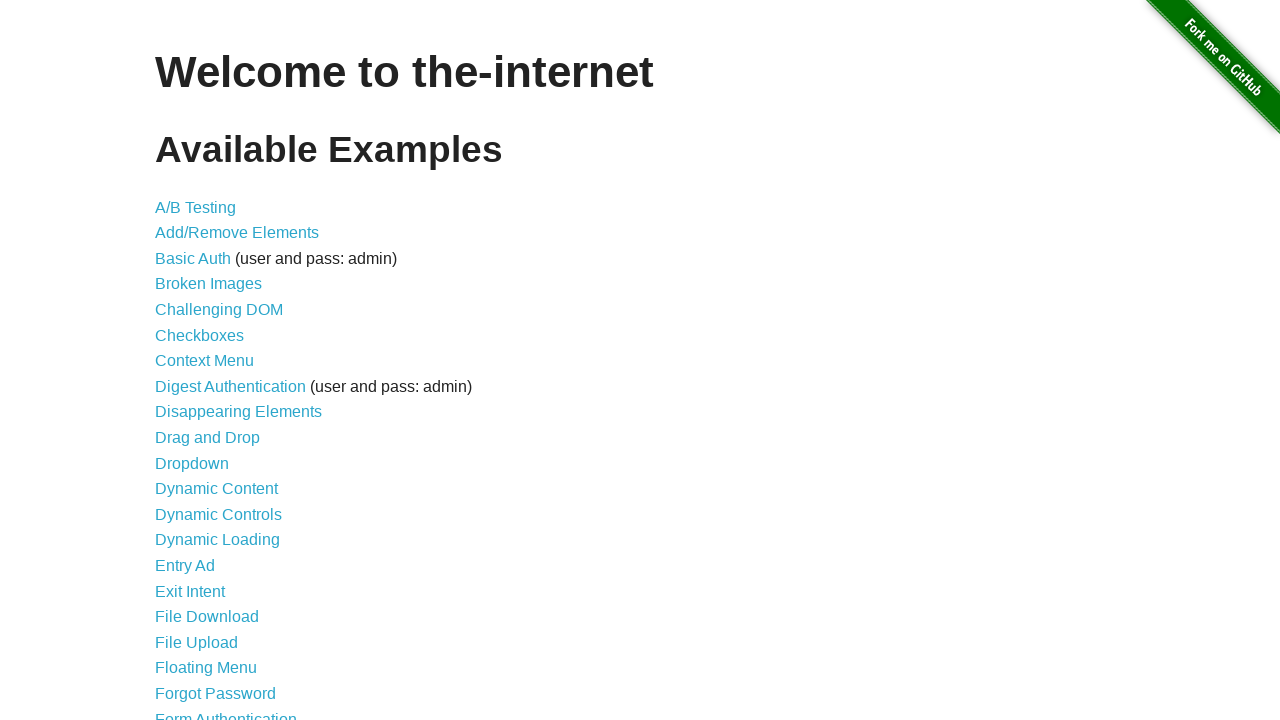

Clicked 'Multiple Windows' link at (218, 369) on text=Multiple Windows
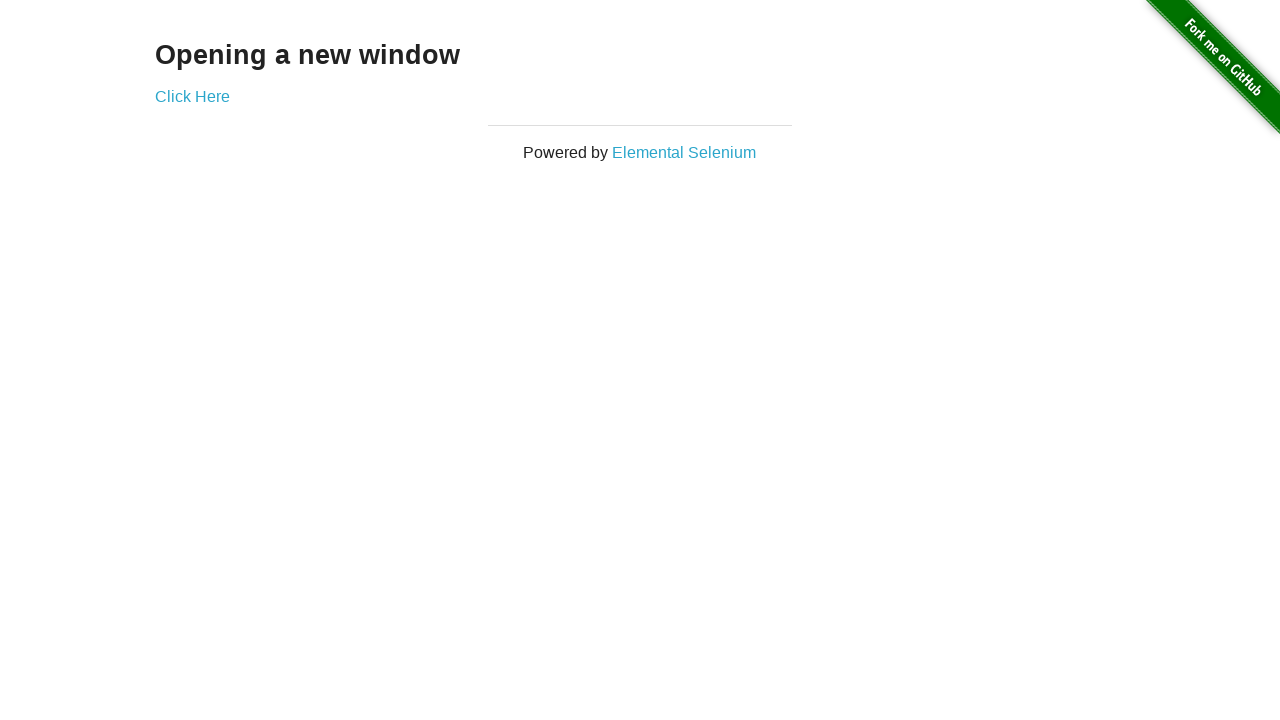

Clicked 'Click Here' link to open new window at (192, 96) on text=Click Here
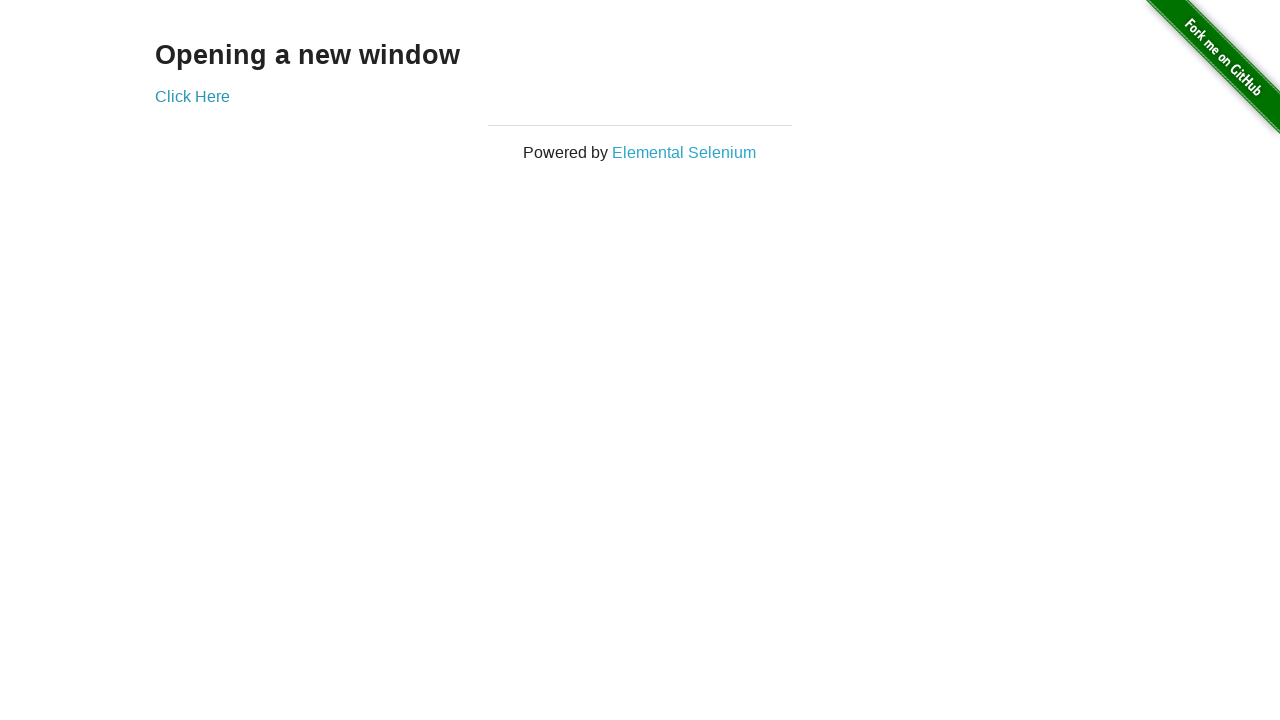

Captured new window page object
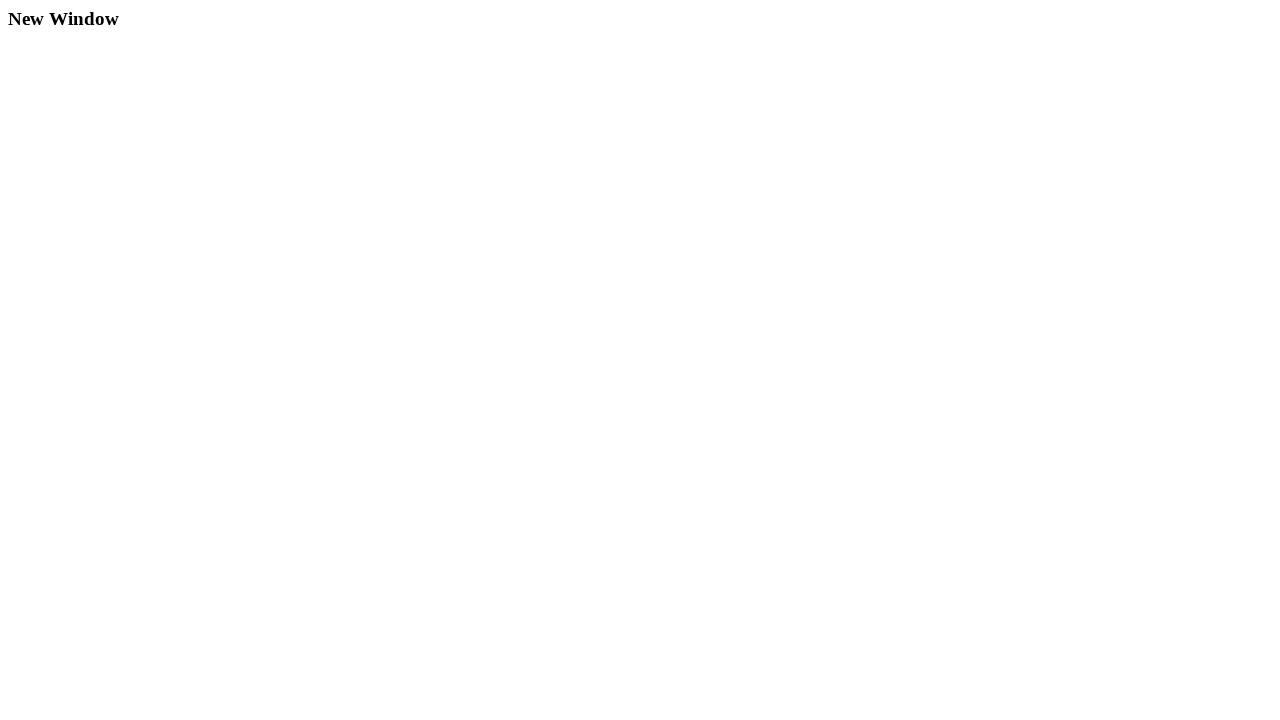

New window finished loading
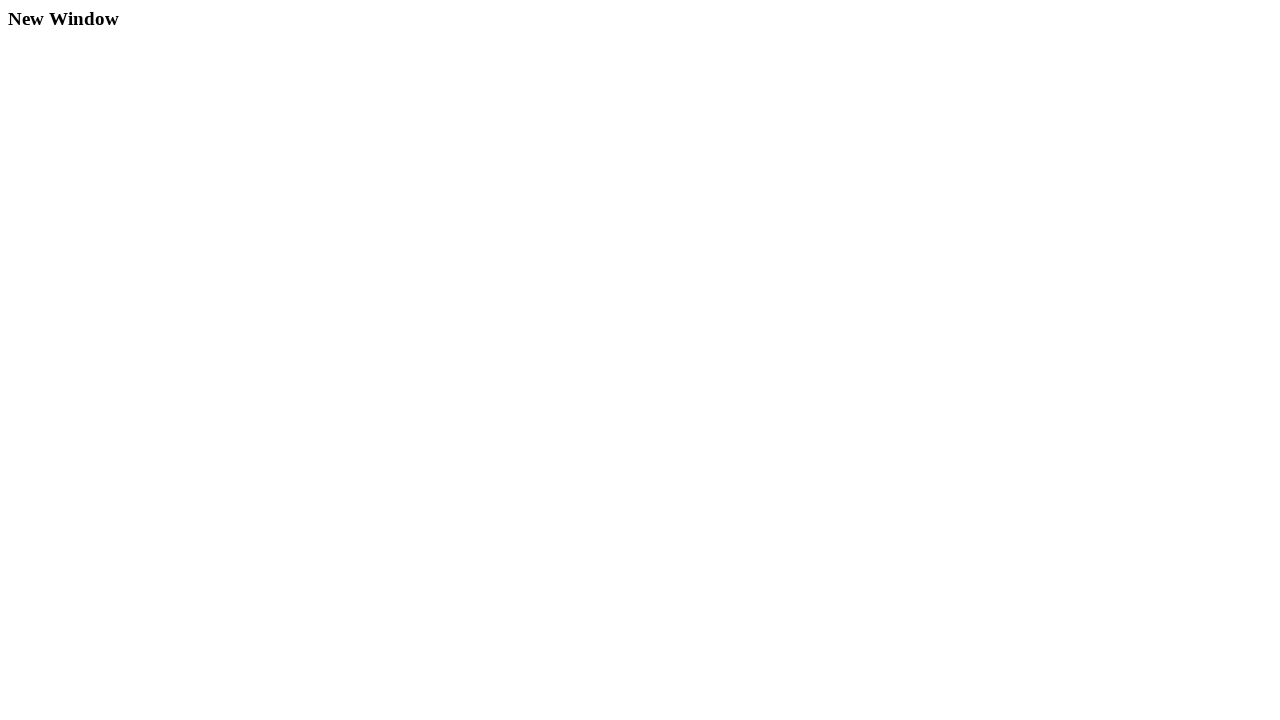

Verified new window title is 'New Window'
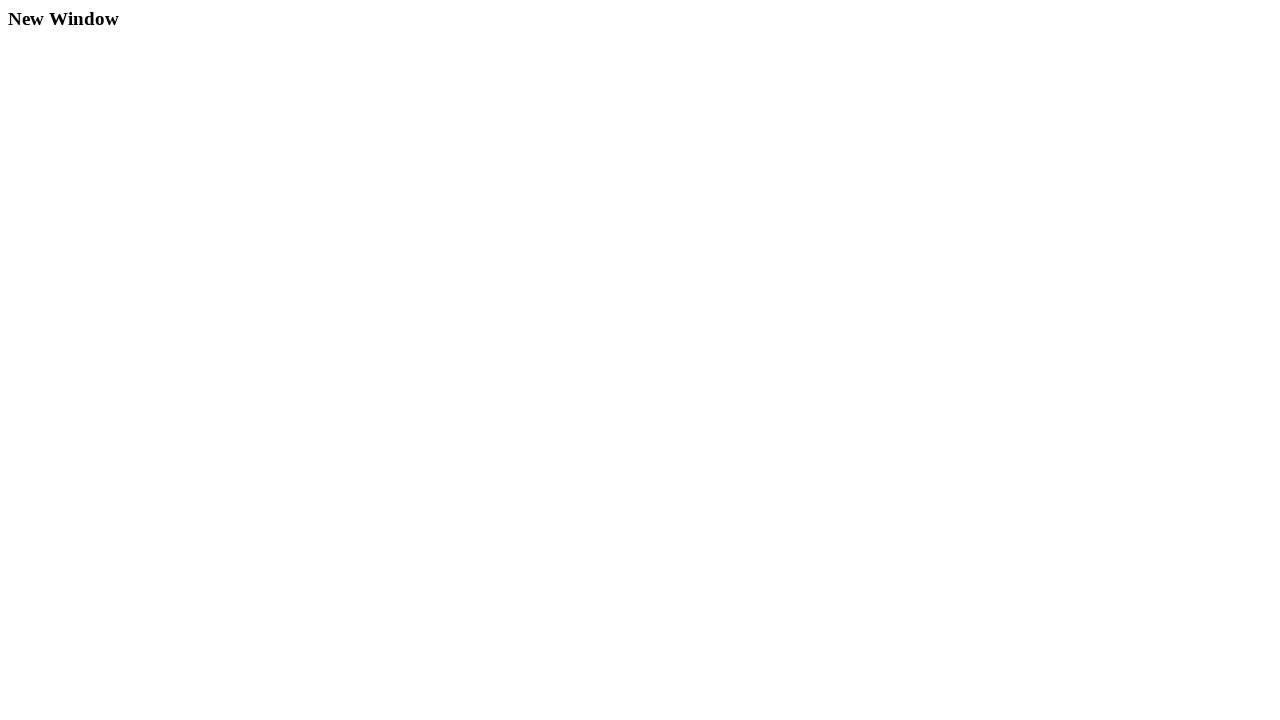

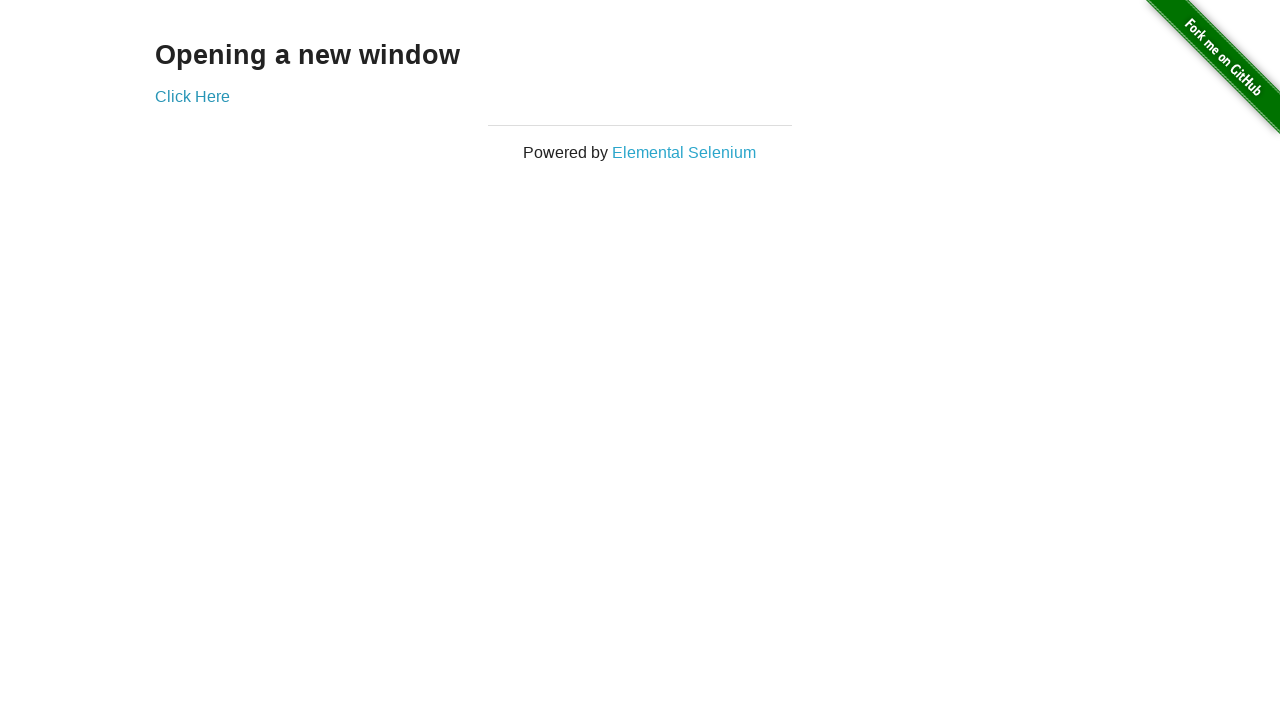